Tests a web calculator by entering two numbers and verifying the results of all four arithmetic operations (addition, subtraction, multiplication, division).

Starting URL: https://testpages.eviltester.com/styled/calculator

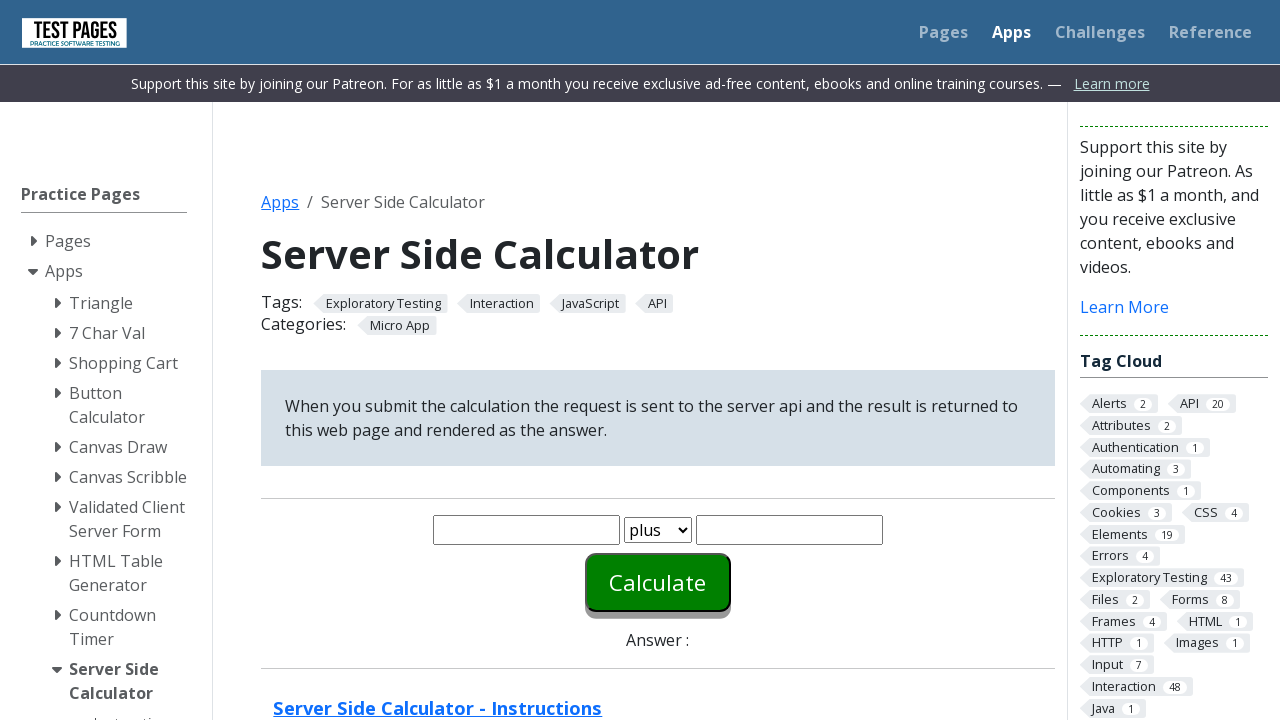

Cleared first input field on #number1
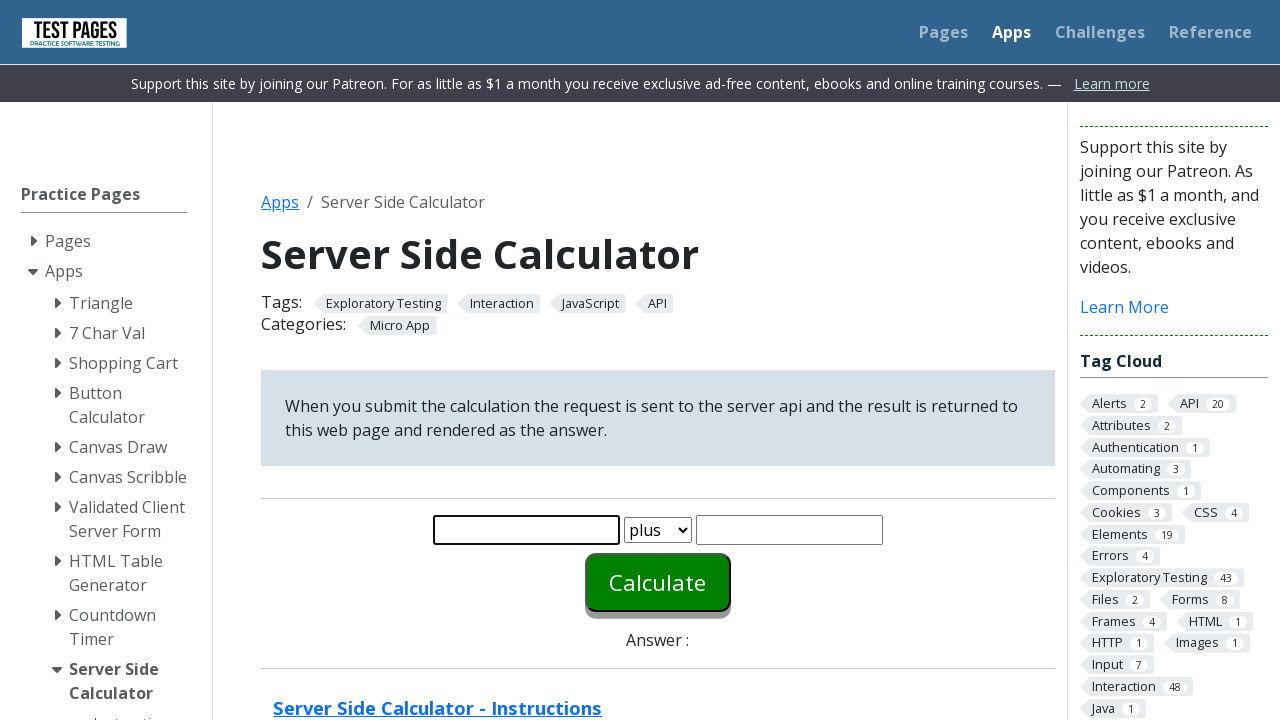

Filled first input with 20 on #number1
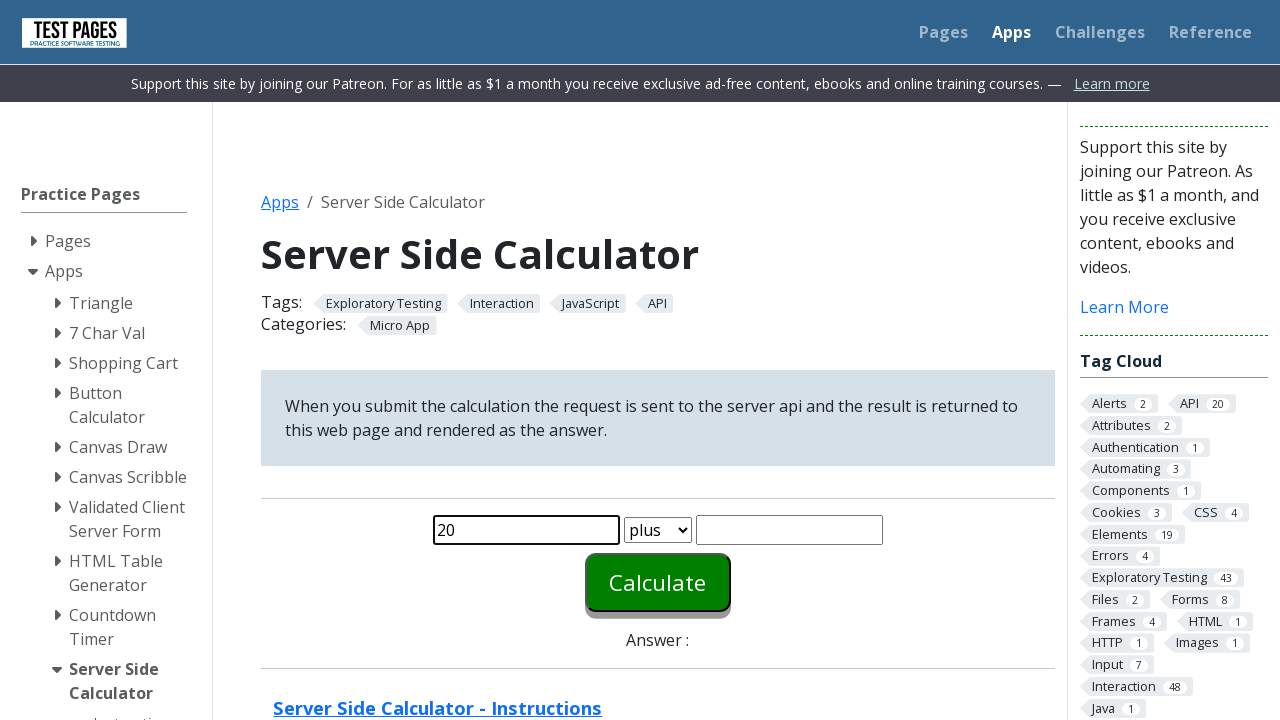

Cleared second input field on #number2
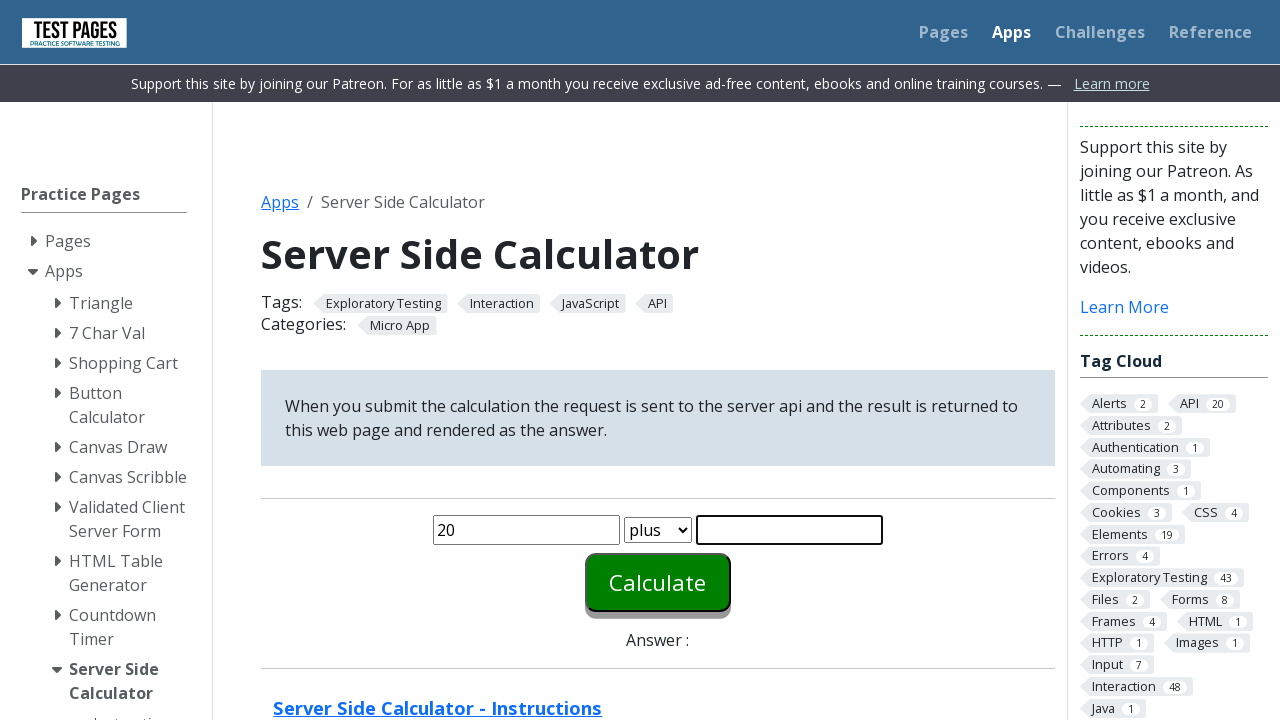

Filled second input with 5 on #number2
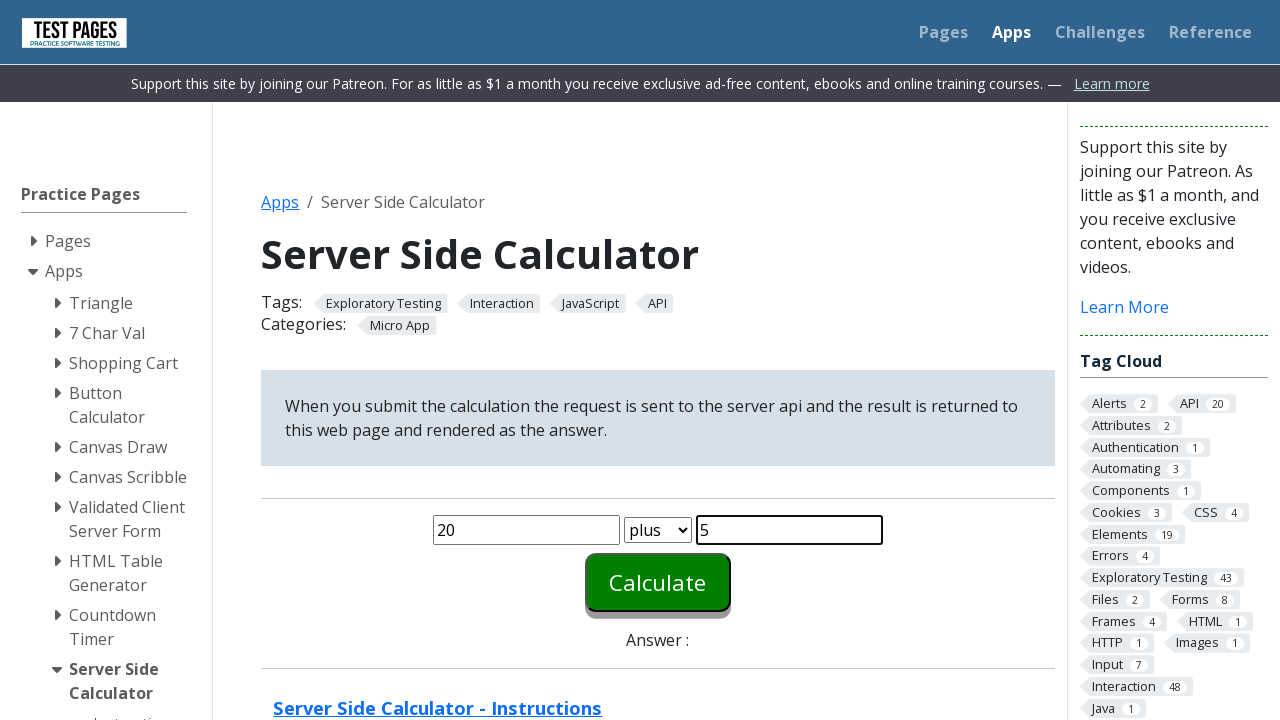

Selected 'plus' operation from dropdown on #function
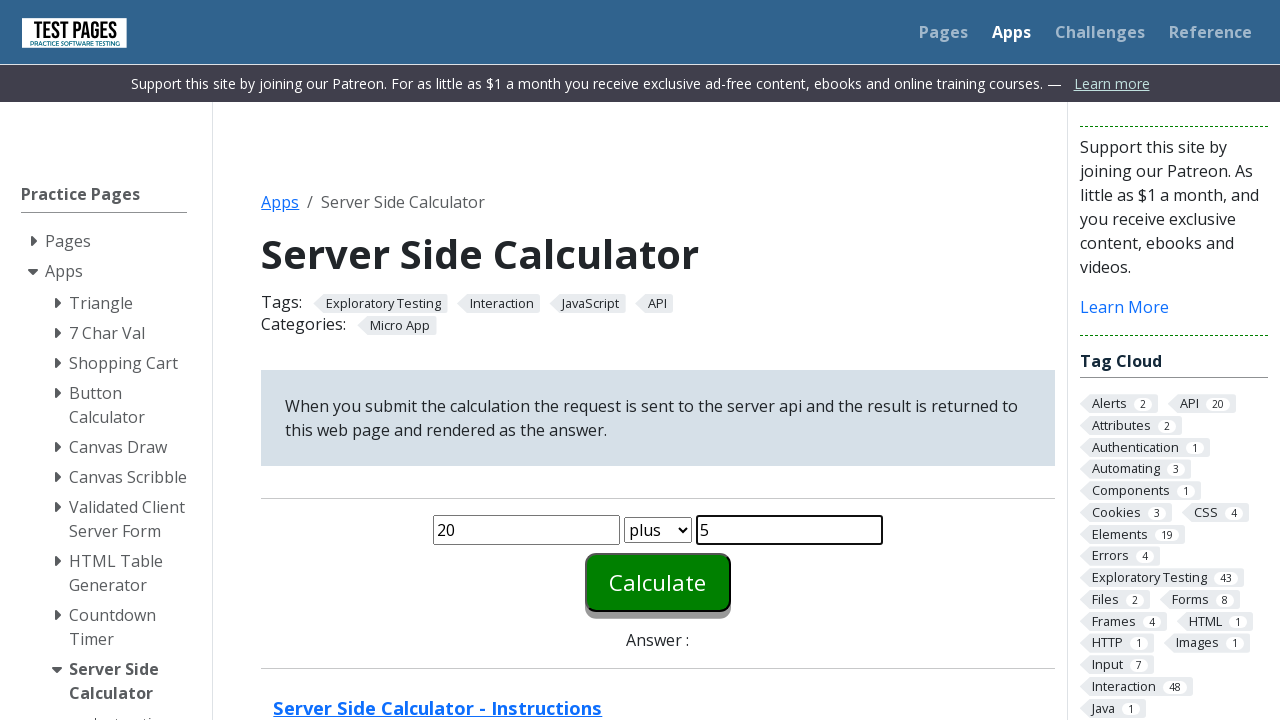

Clicked calculate button at (658, 582) on #calculate
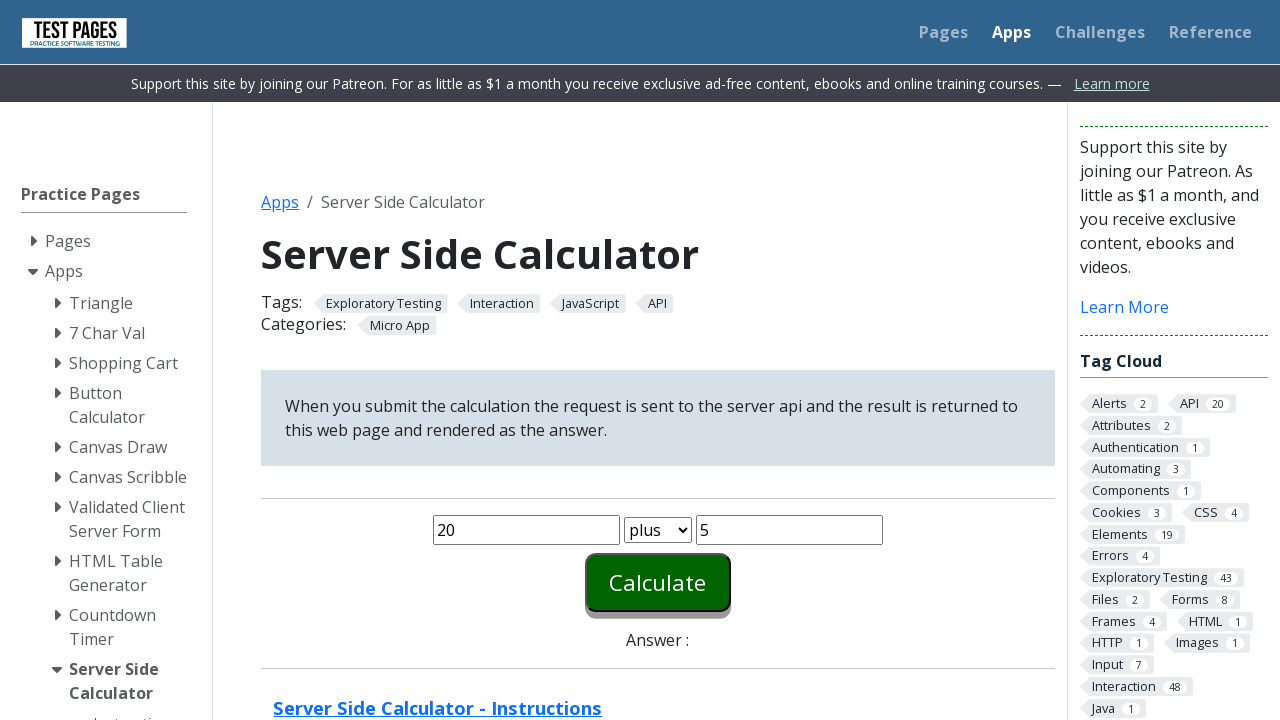

Retrieved answer: 25 for plus operation
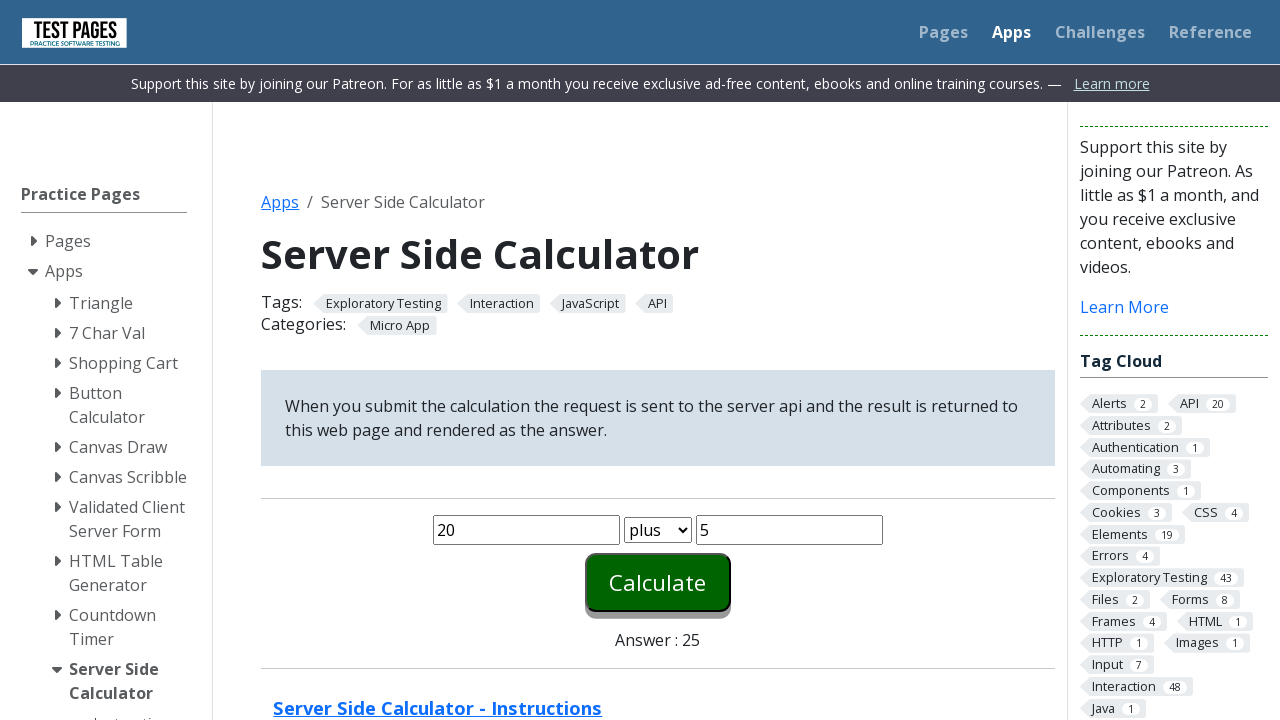

Verified result is correct: 25 == 25
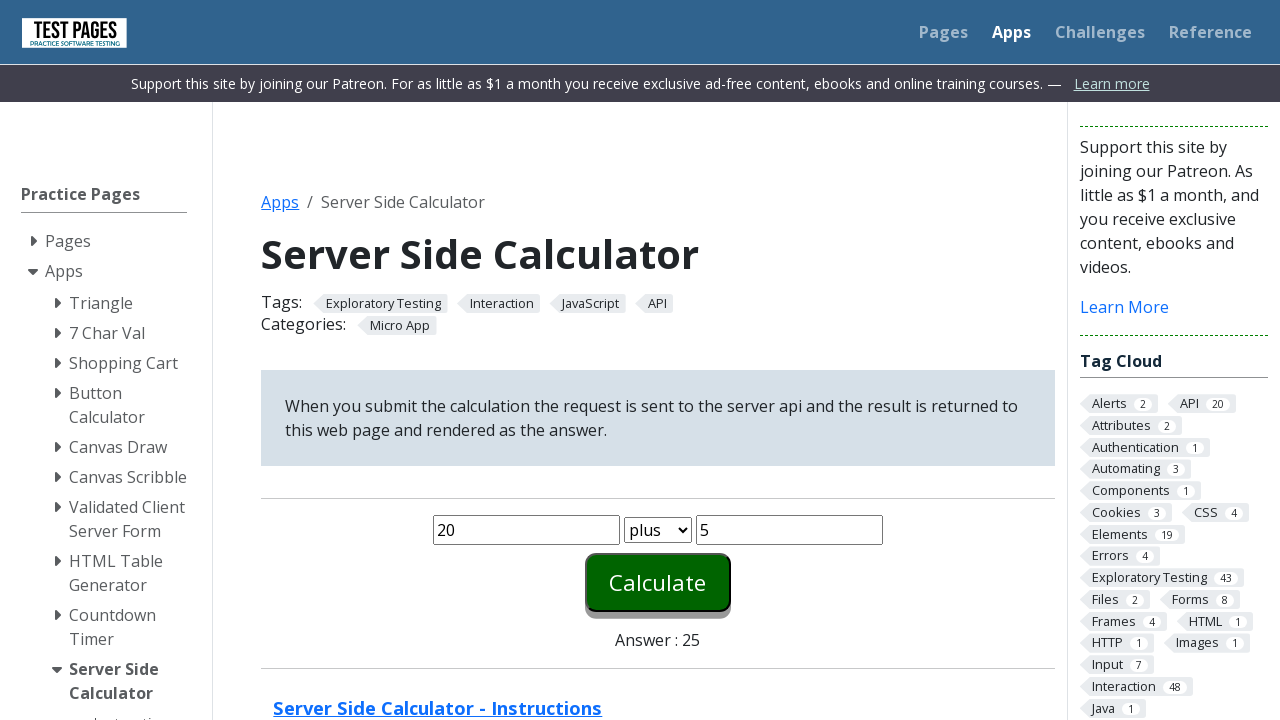

Reloaded page for next operation test
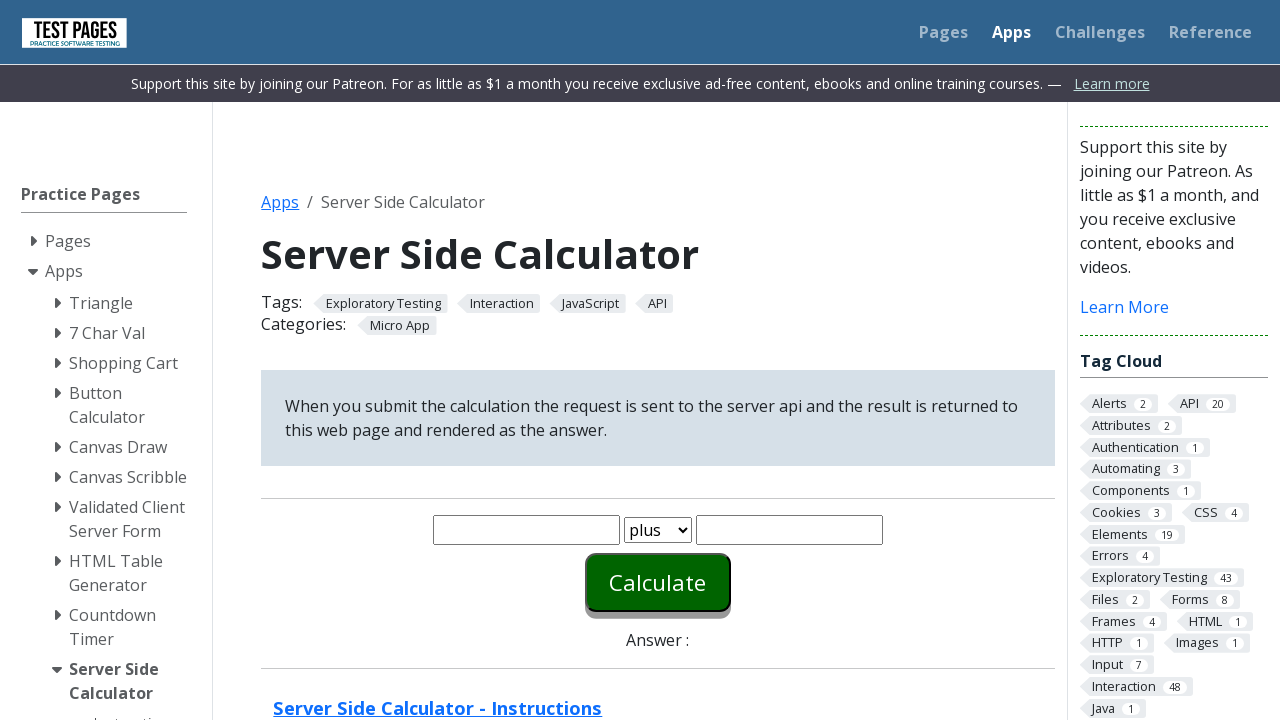

Cleared first input field on #number1
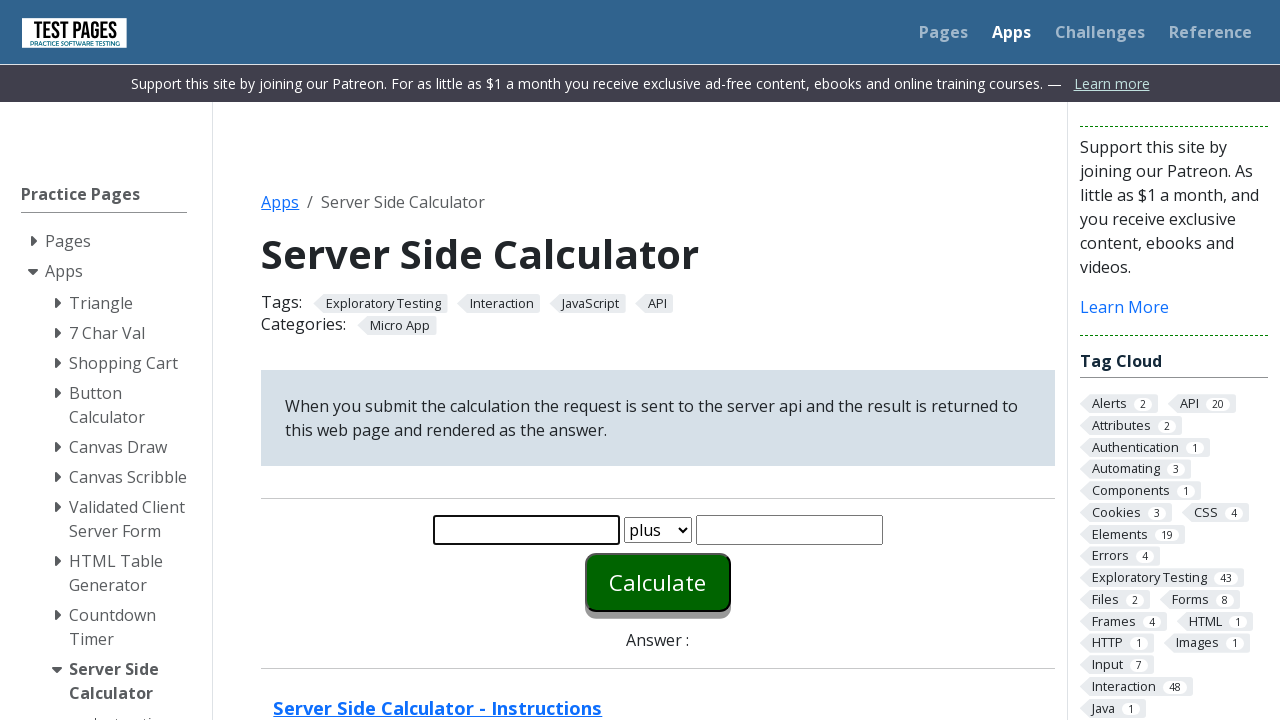

Filled first input with 20 on #number1
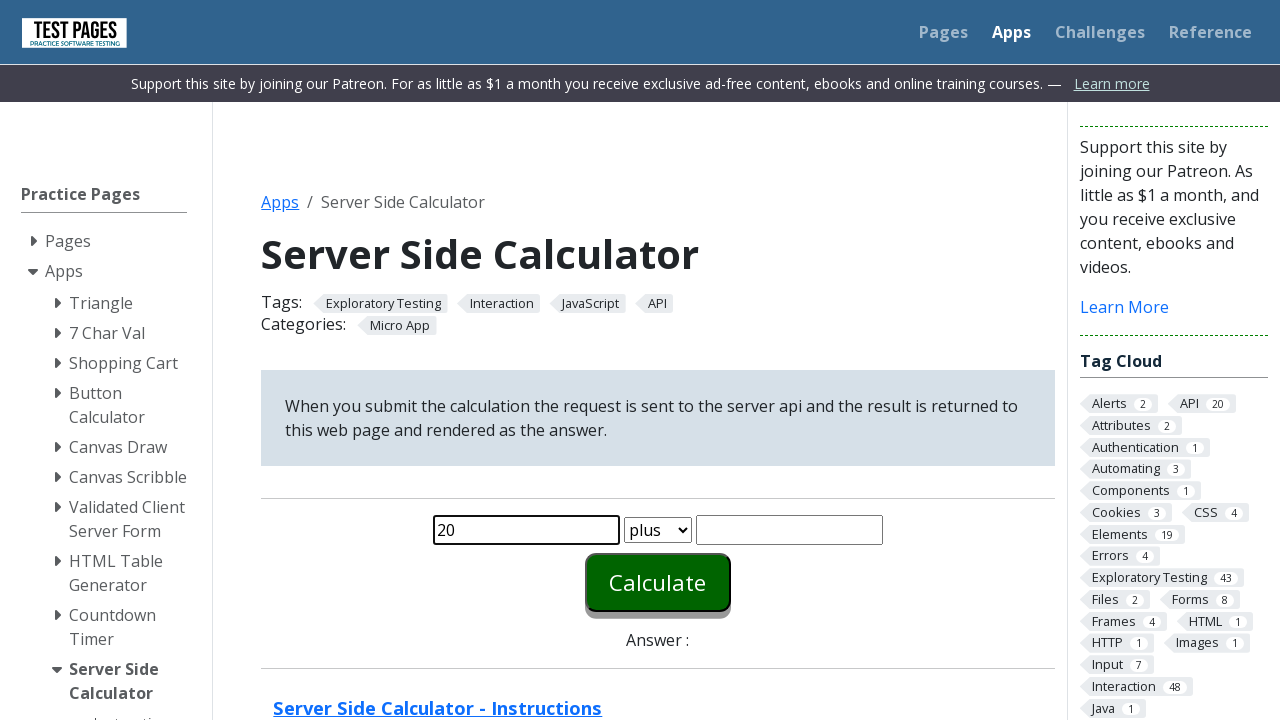

Cleared second input field on #number2
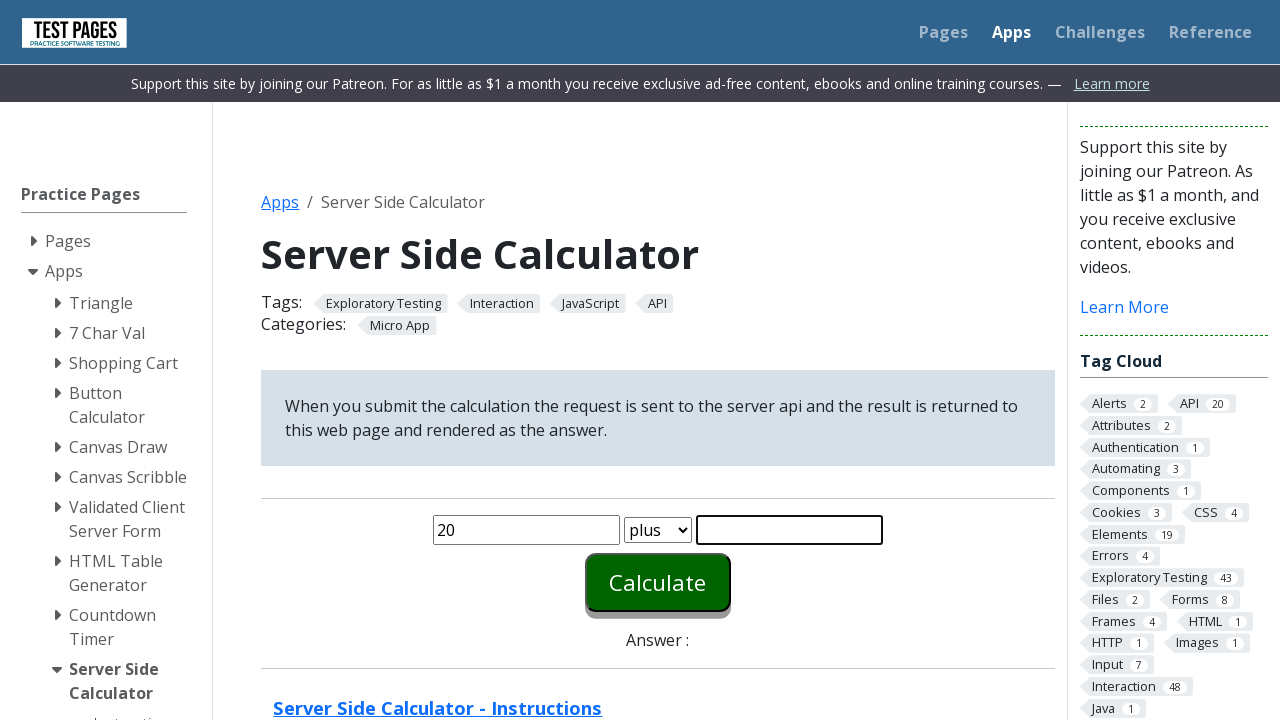

Filled second input with 5 on #number2
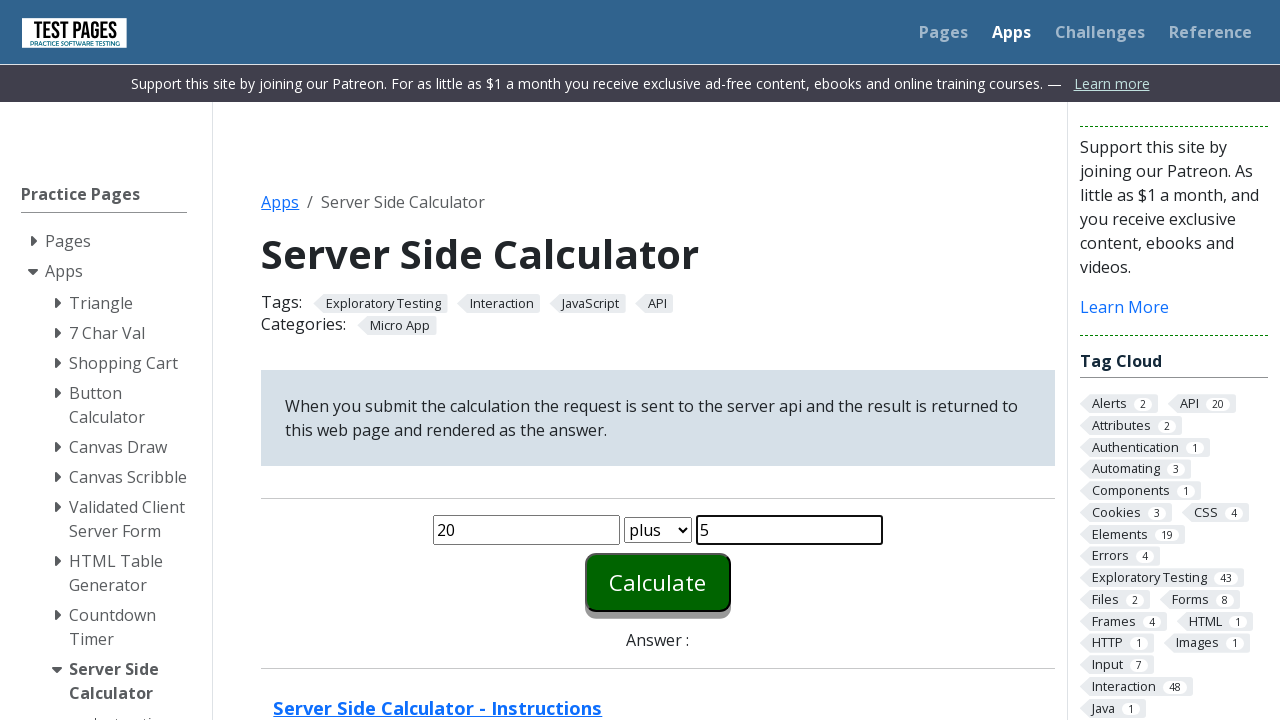

Selected 'minus' operation from dropdown on #function
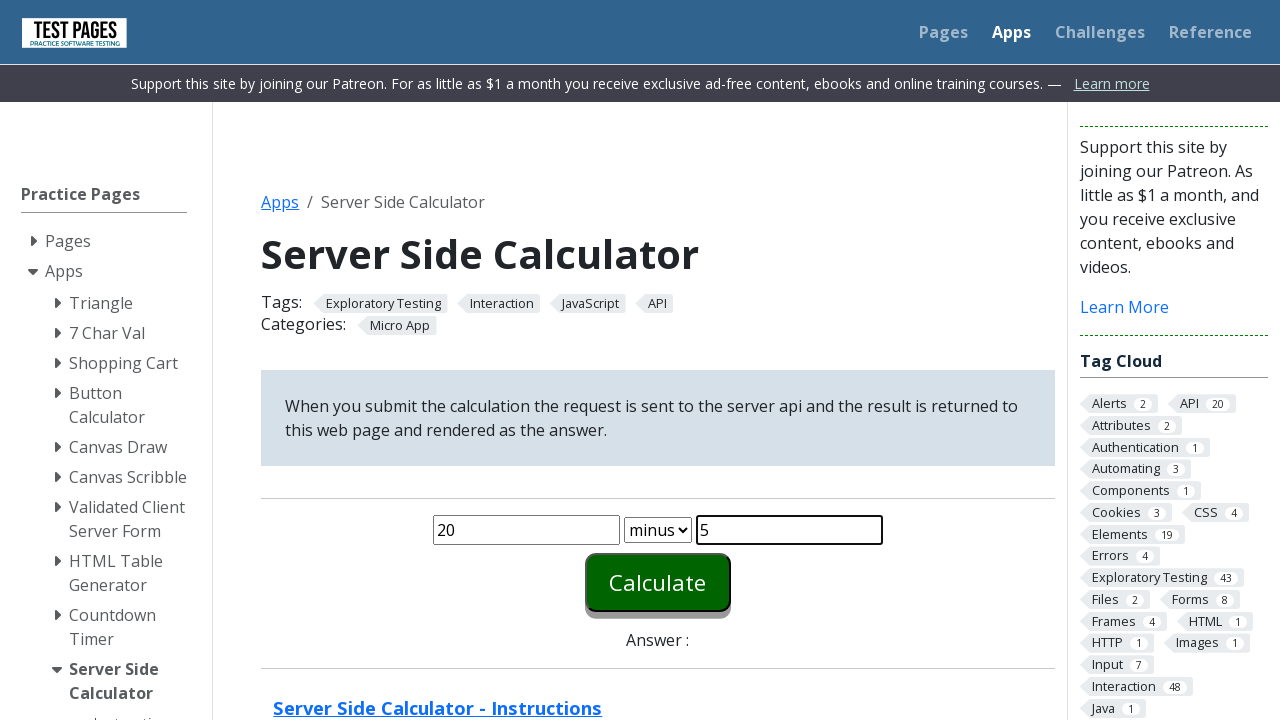

Clicked calculate button at (658, 582) on #calculate
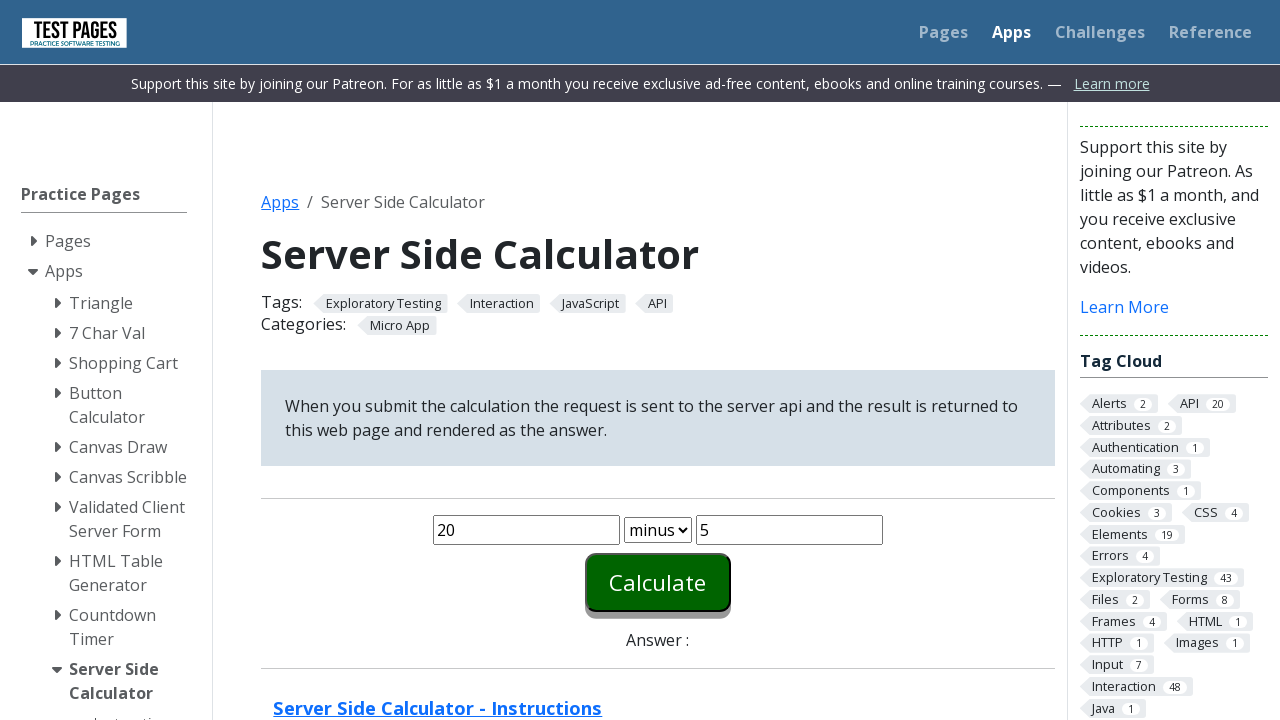

Retrieved answer: 15 for minus operation
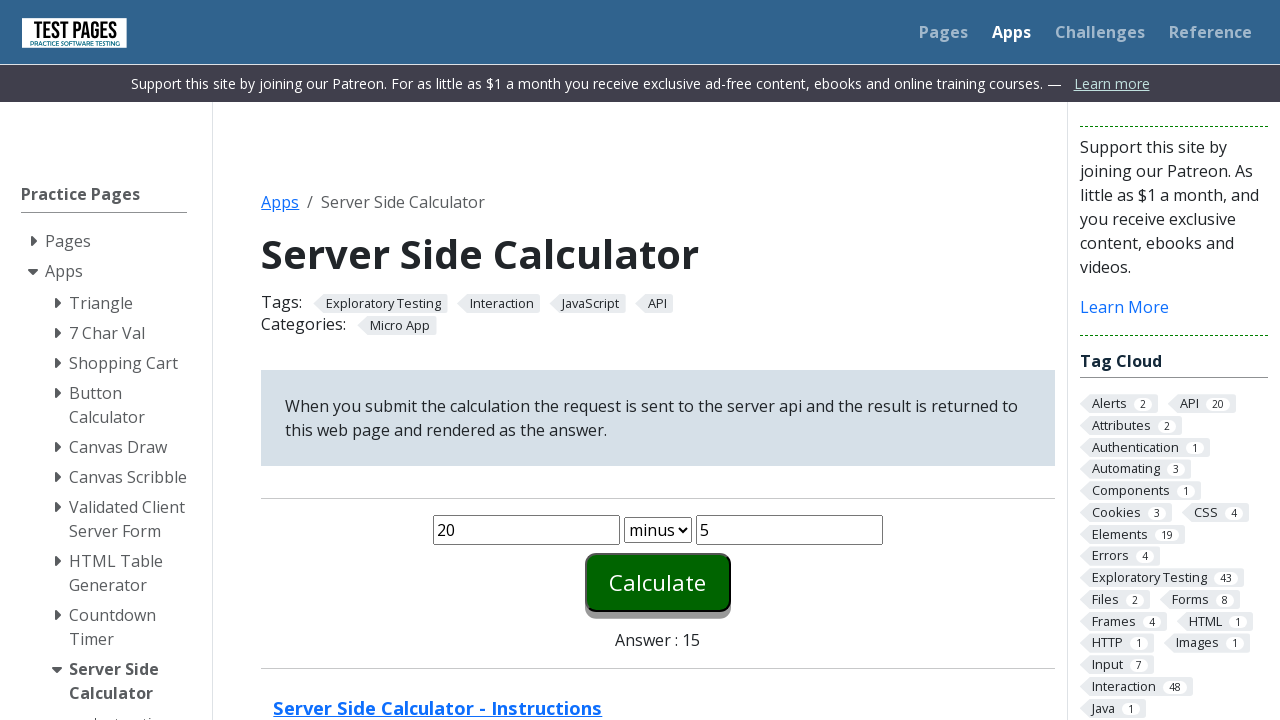

Verified result is correct: 15 == 15
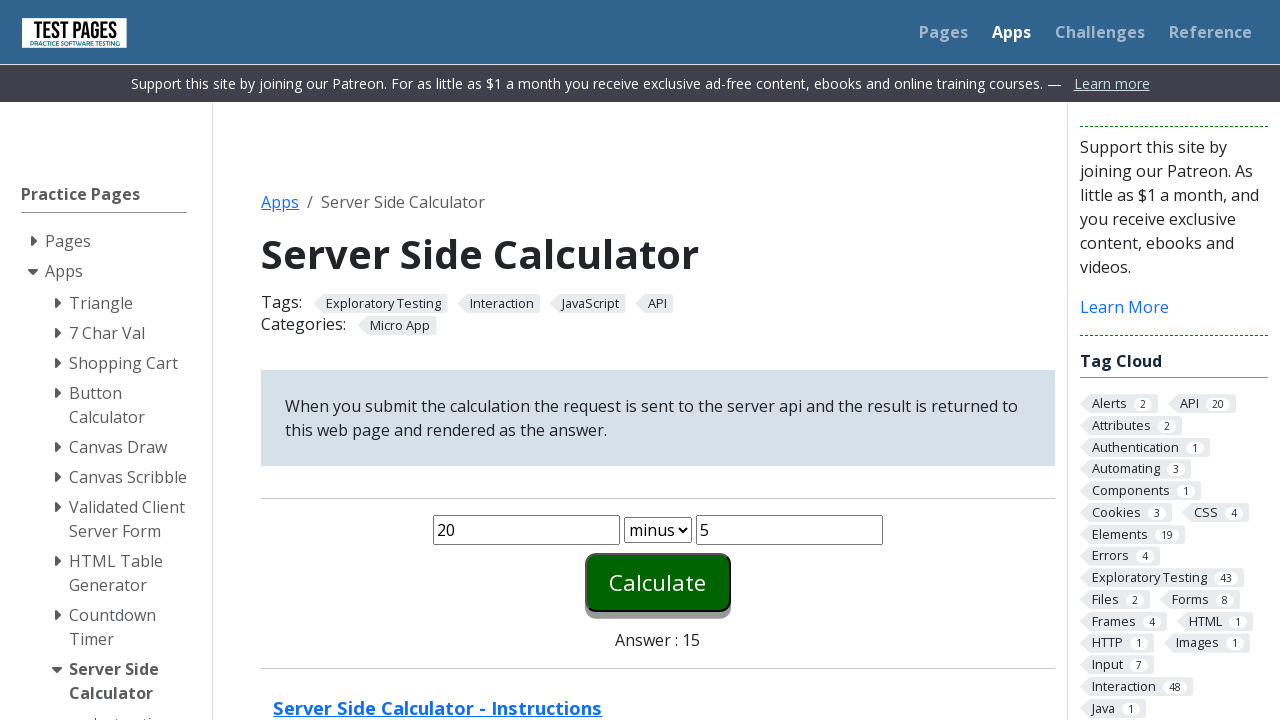

Reloaded page for next operation test
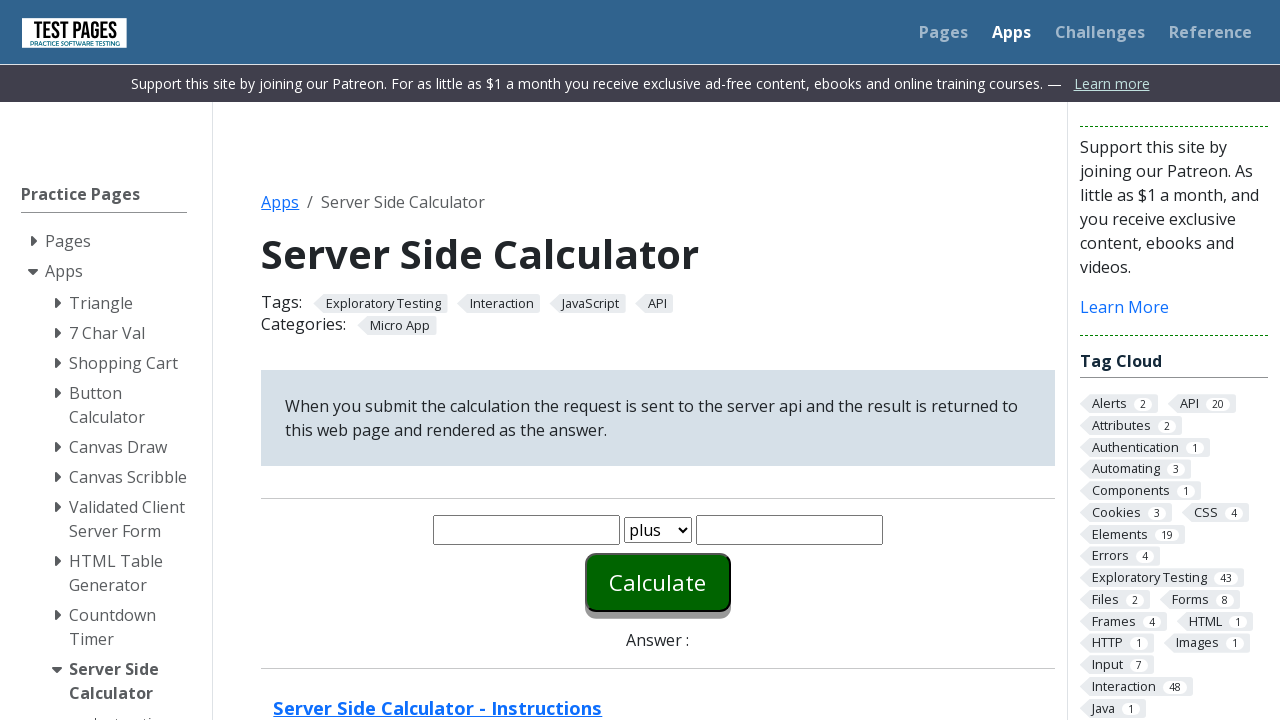

Cleared first input field on #number1
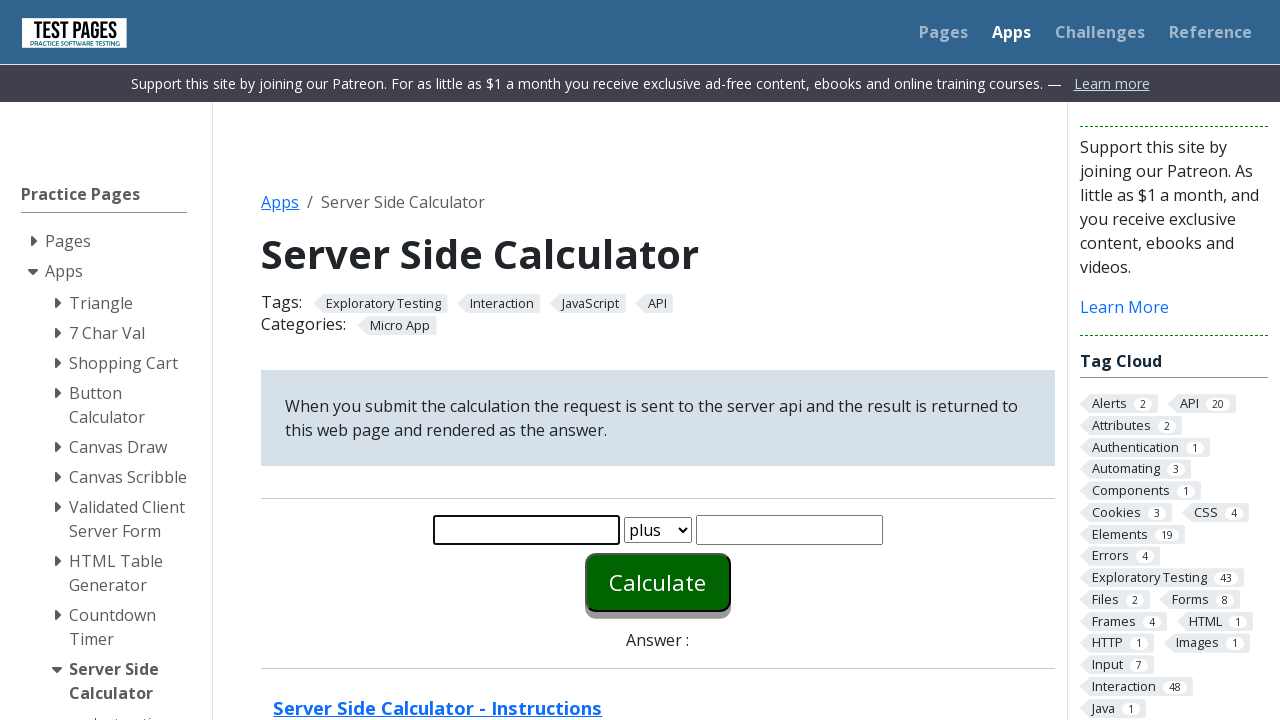

Filled first input with 20 on #number1
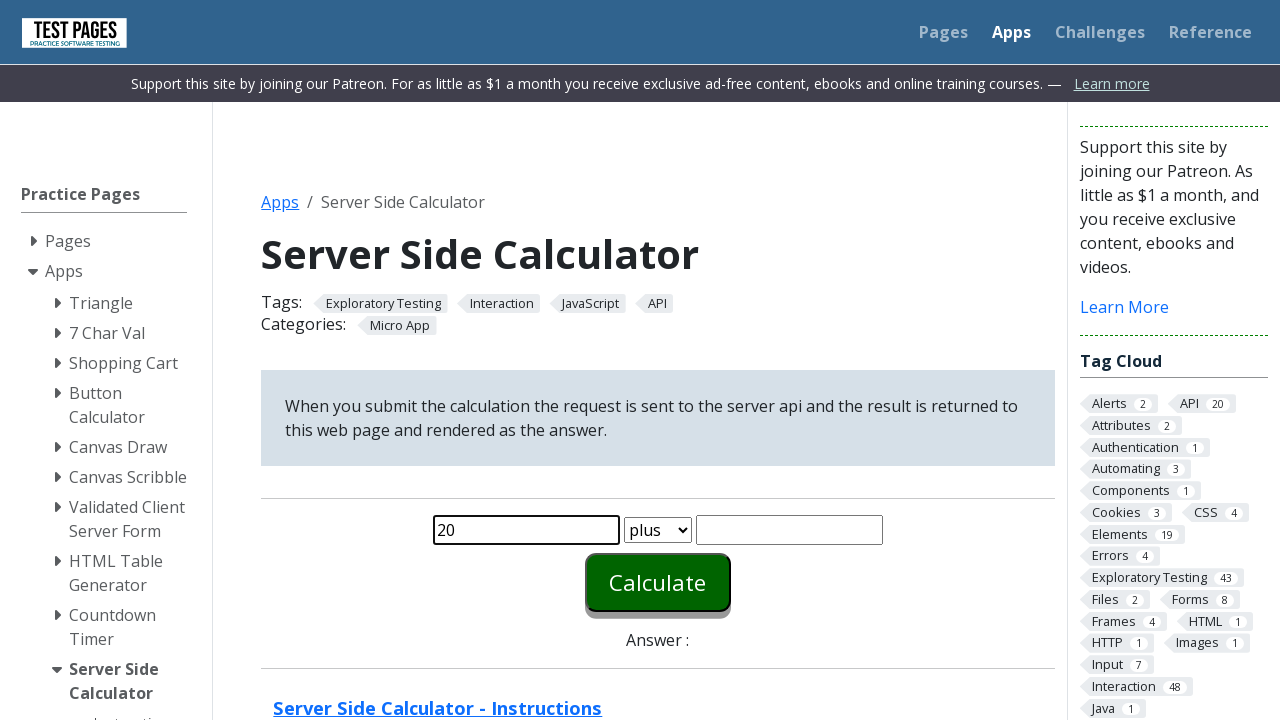

Cleared second input field on #number2
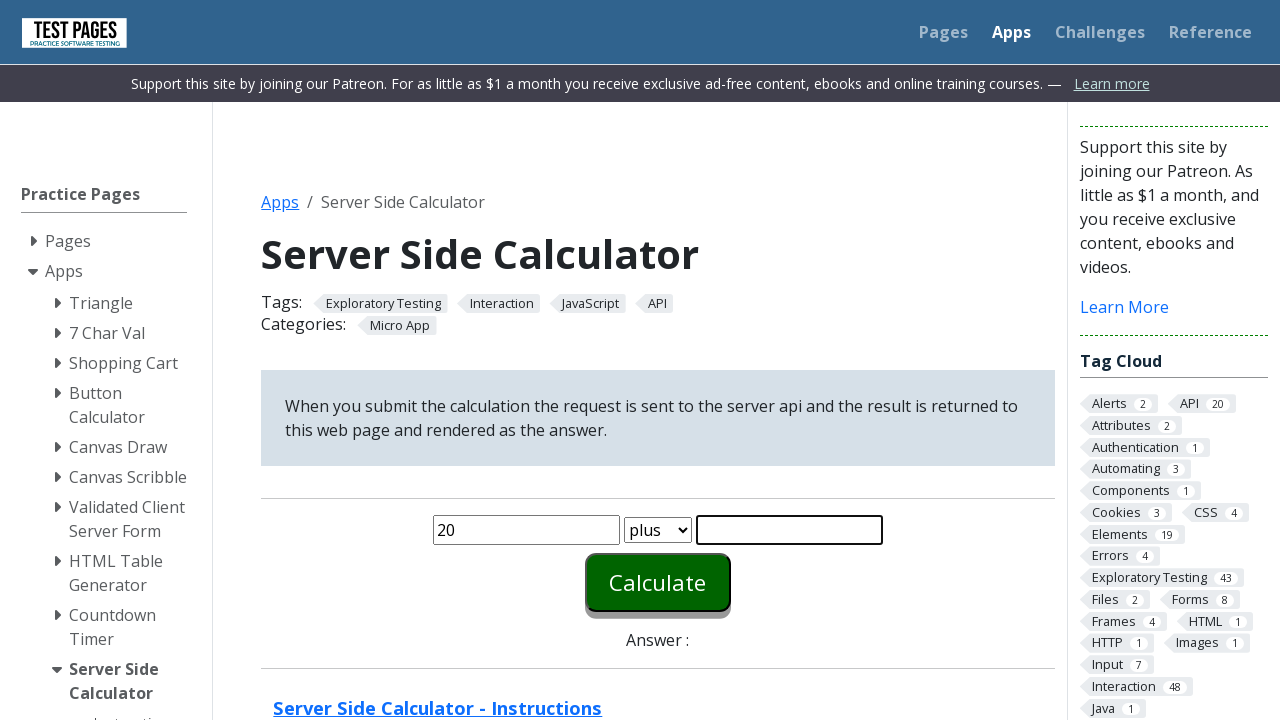

Filled second input with 5 on #number2
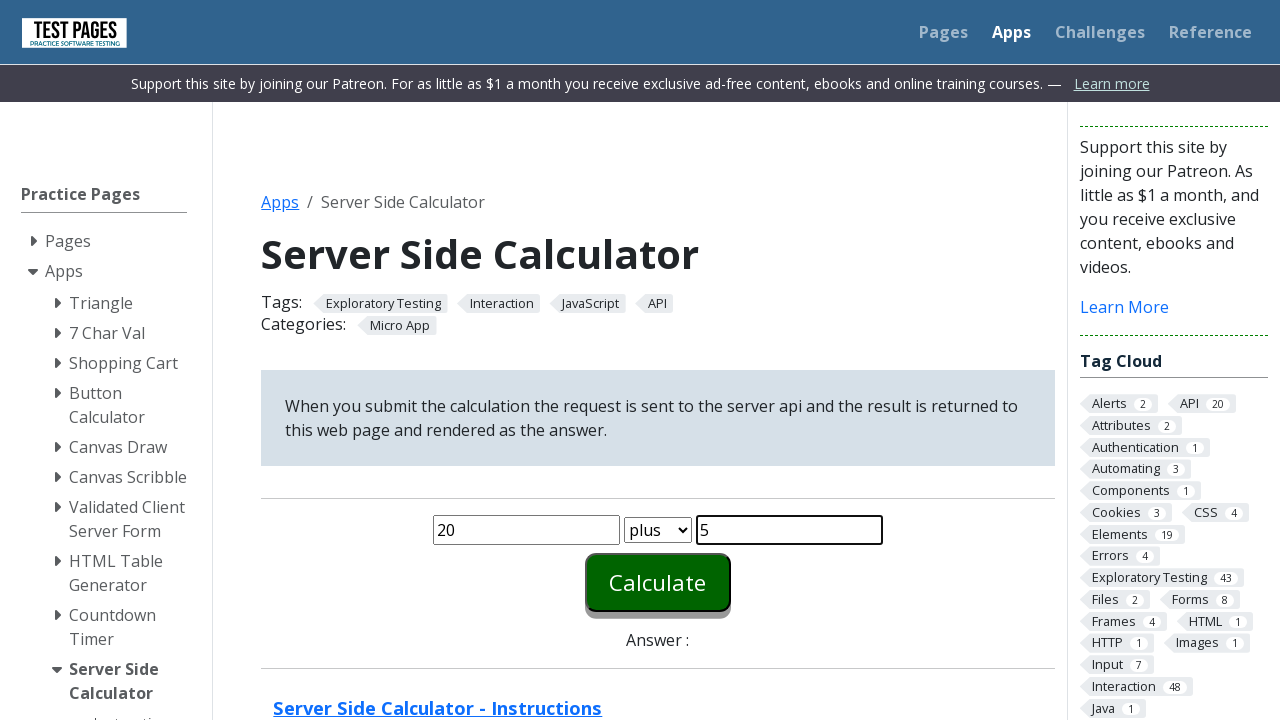

Selected 'times' operation from dropdown on #function
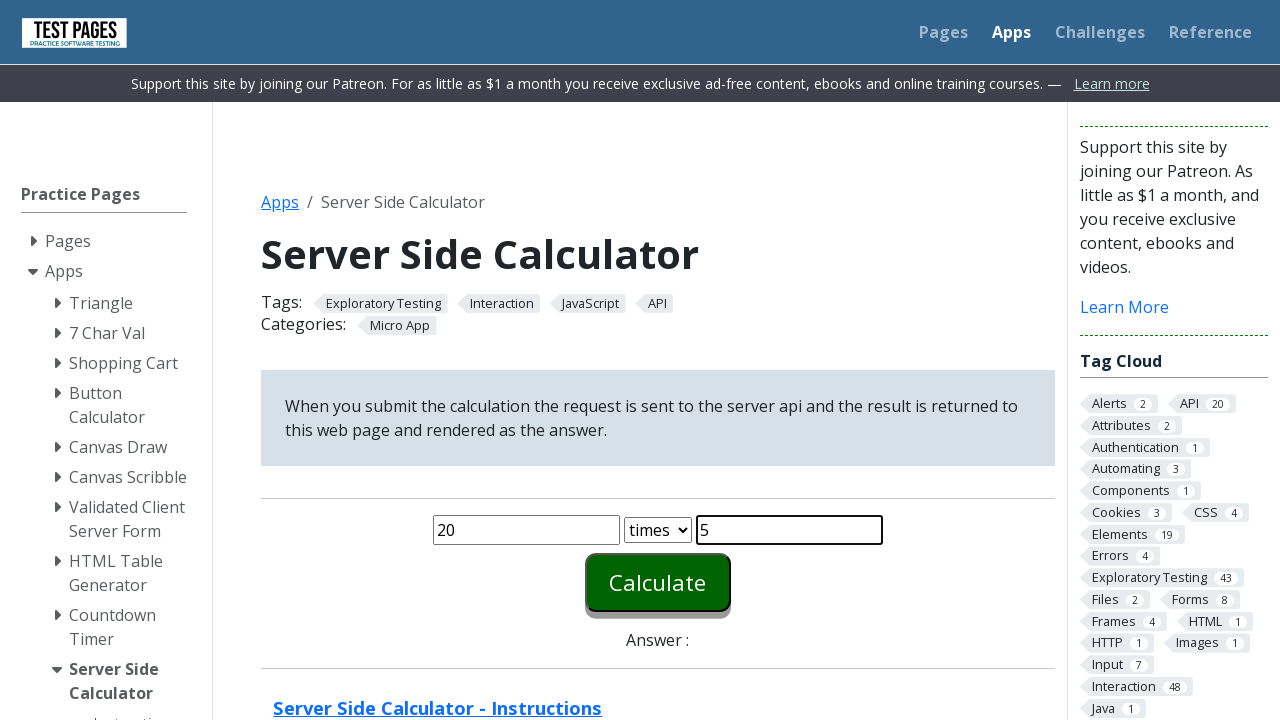

Clicked calculate button at (658, 582) on #calculate
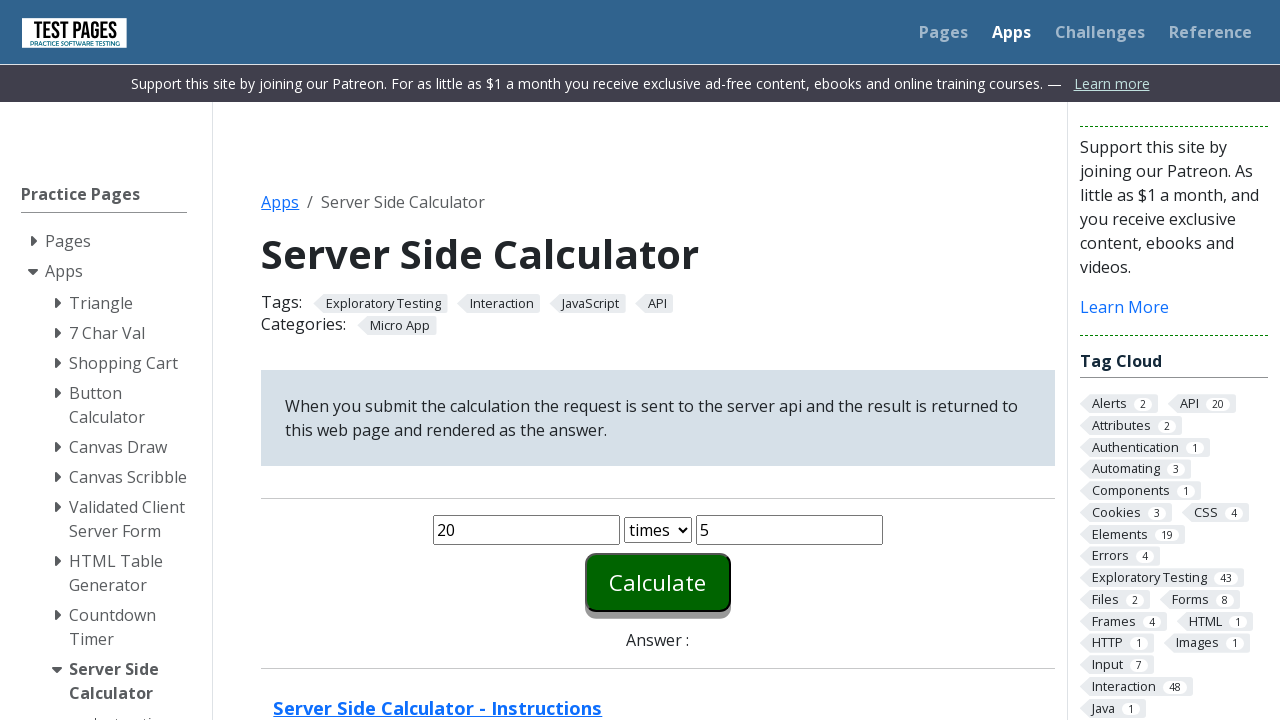

Retrieved answer: 100 for times operation
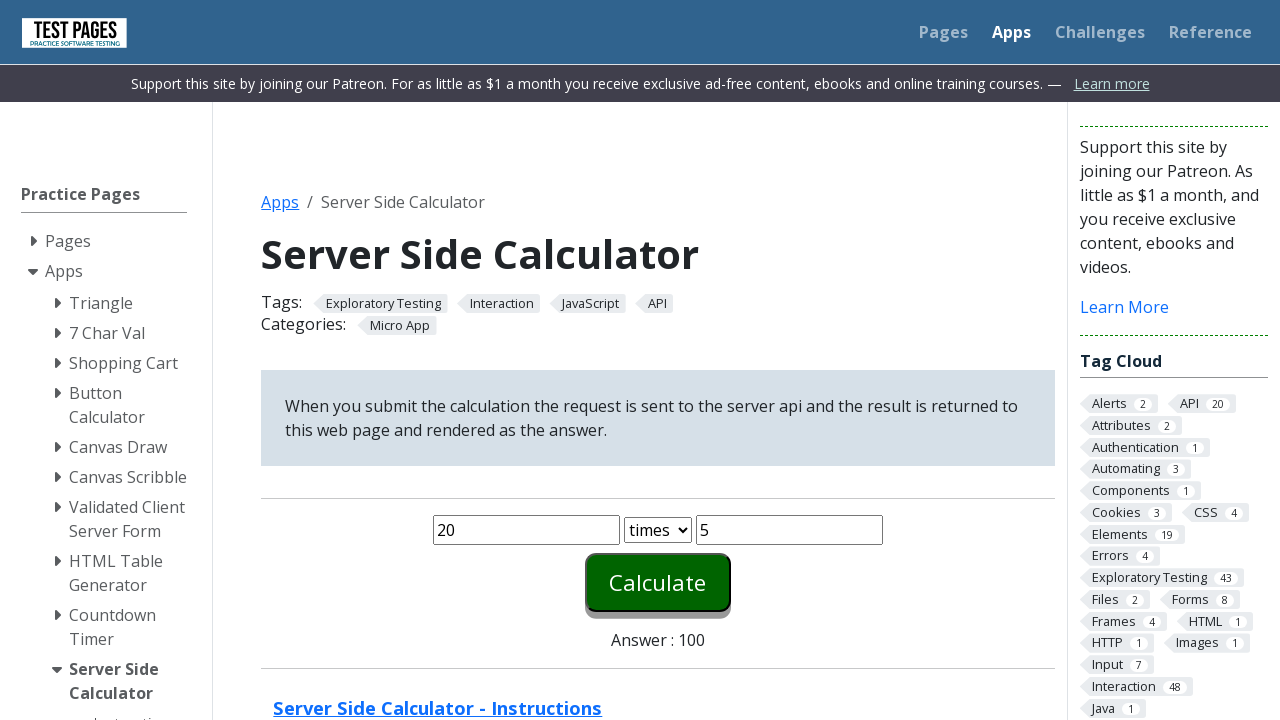

Verified result is correct: 100 == 100
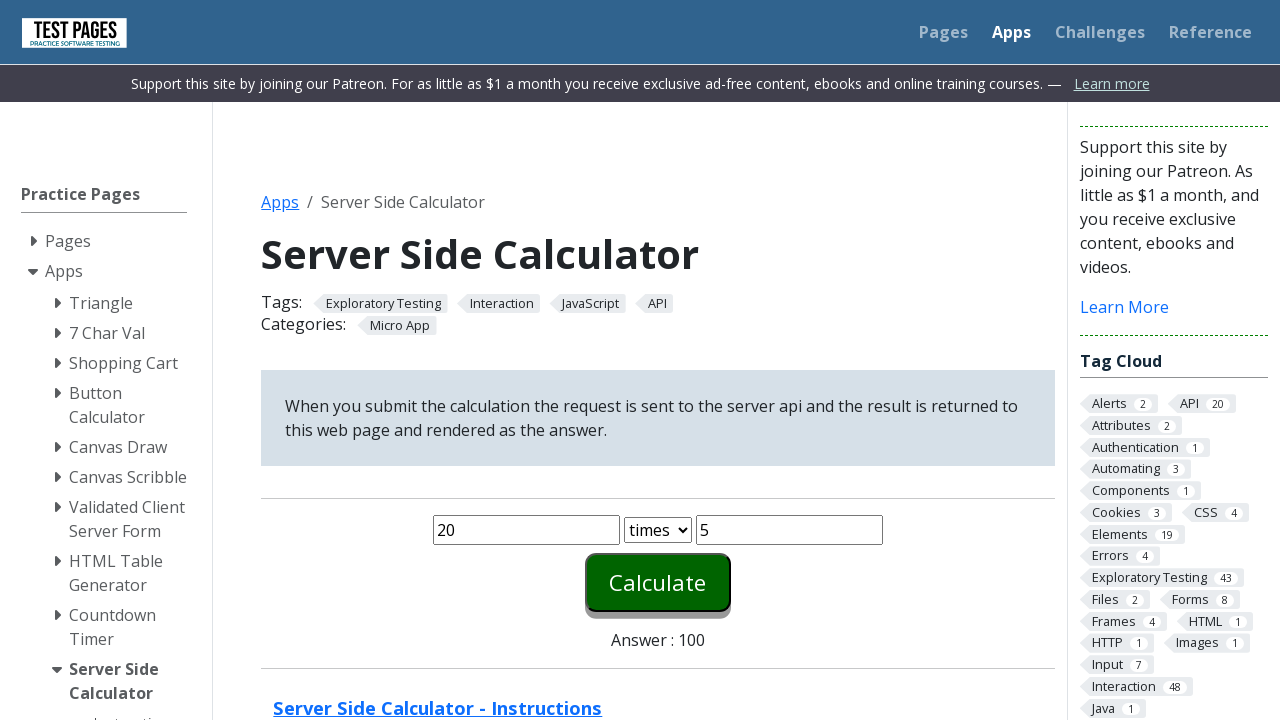

Reloaded page for next operation test
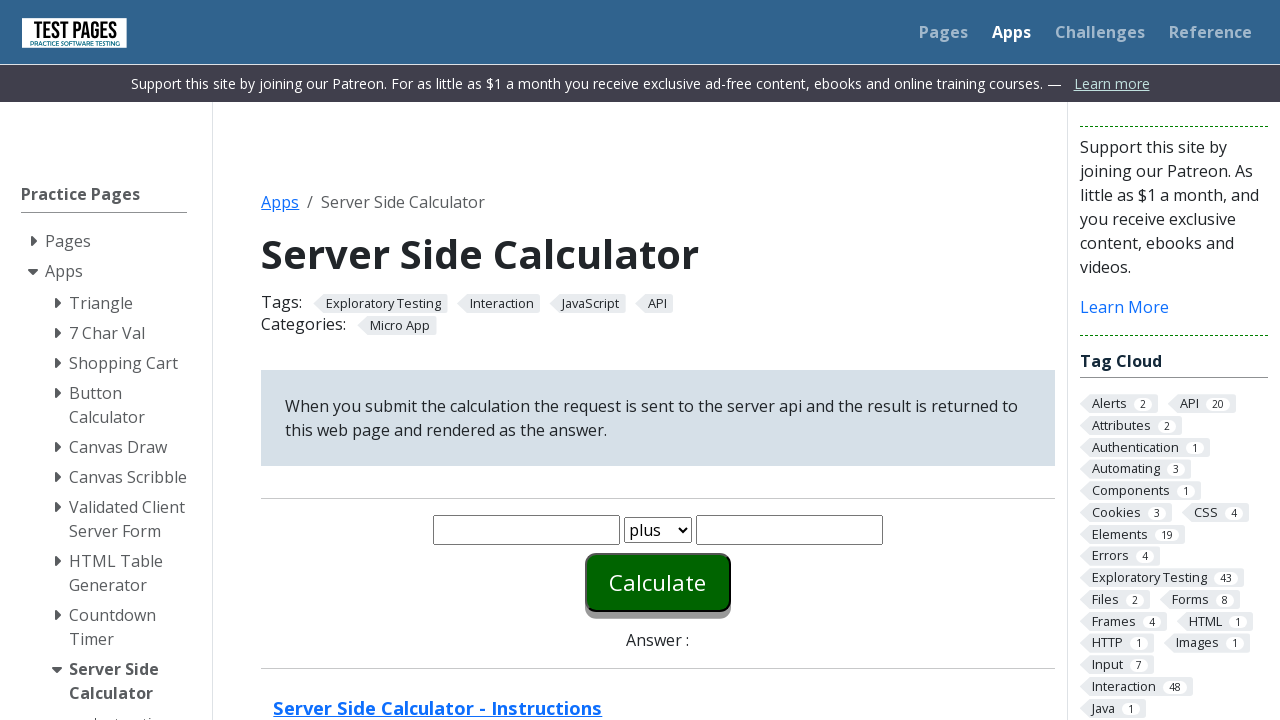

Cleared first input field on #number1
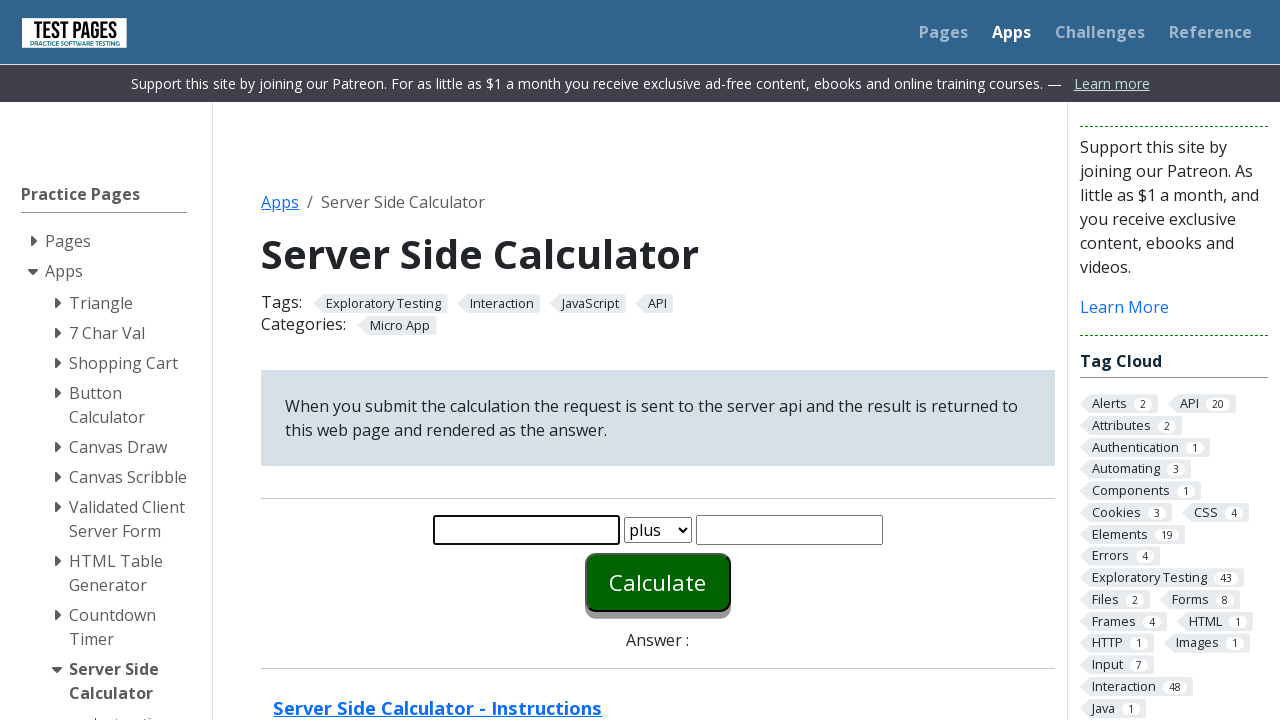

Filled first input with 20 on #number1
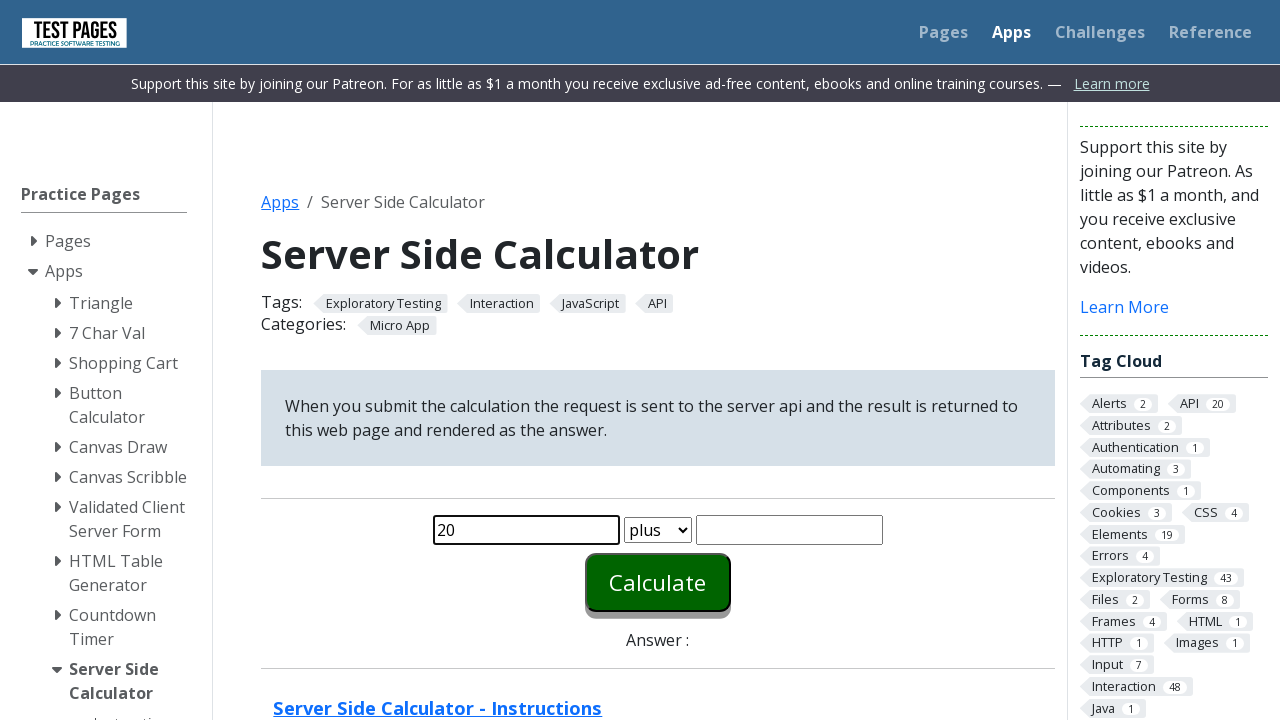

Cleared second input field on #number2
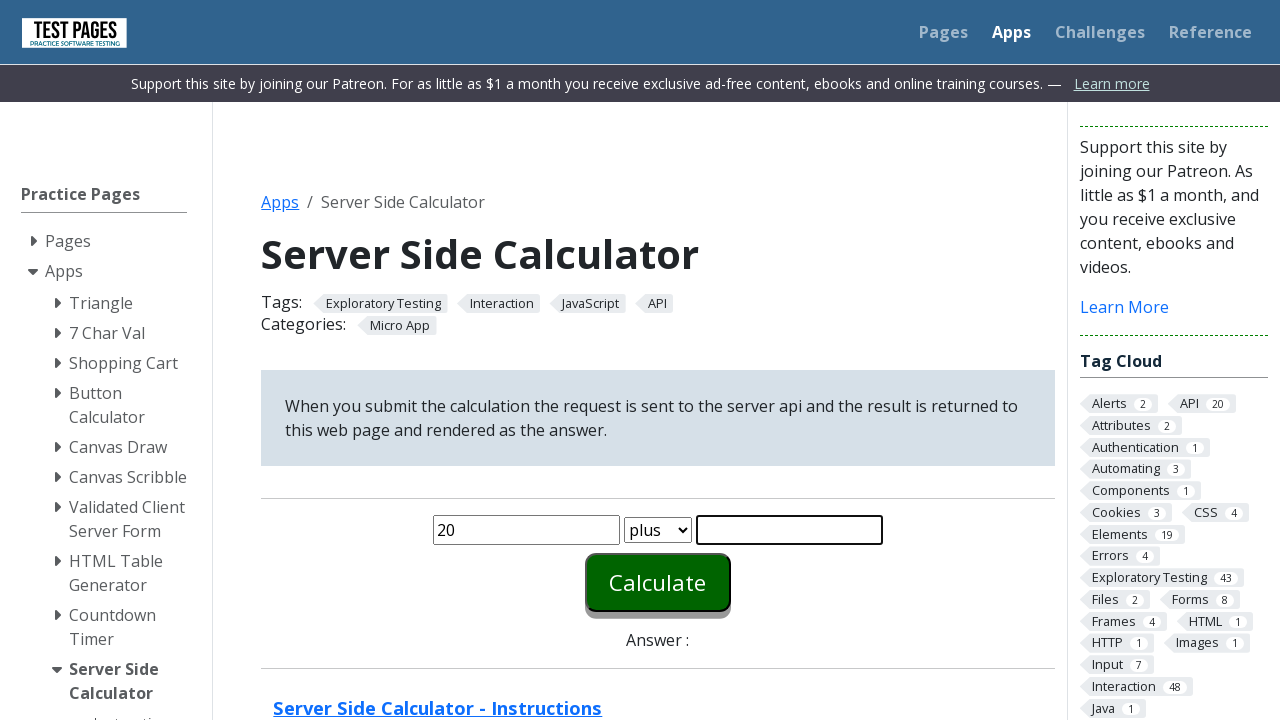

Filled second input with 5 on #number2
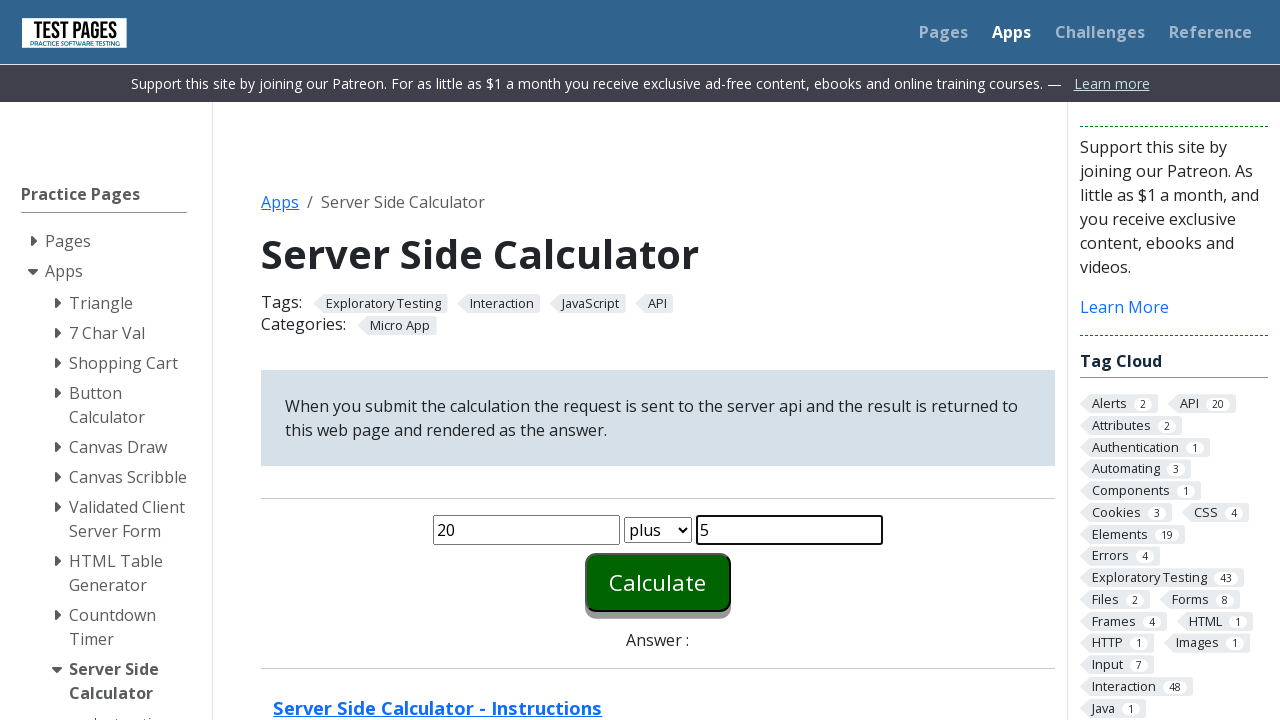

Selected 'divide' operation from dropdown on #function
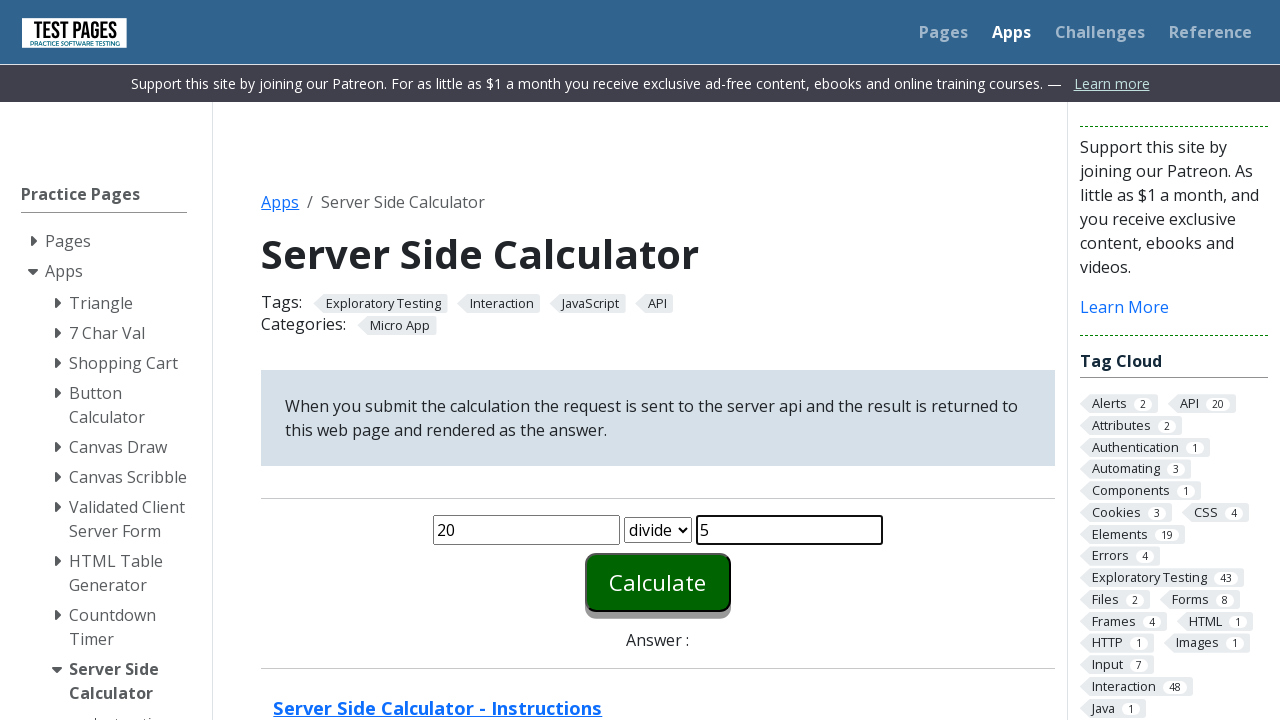

Clicked calculate button at (658, 582) on #calculate
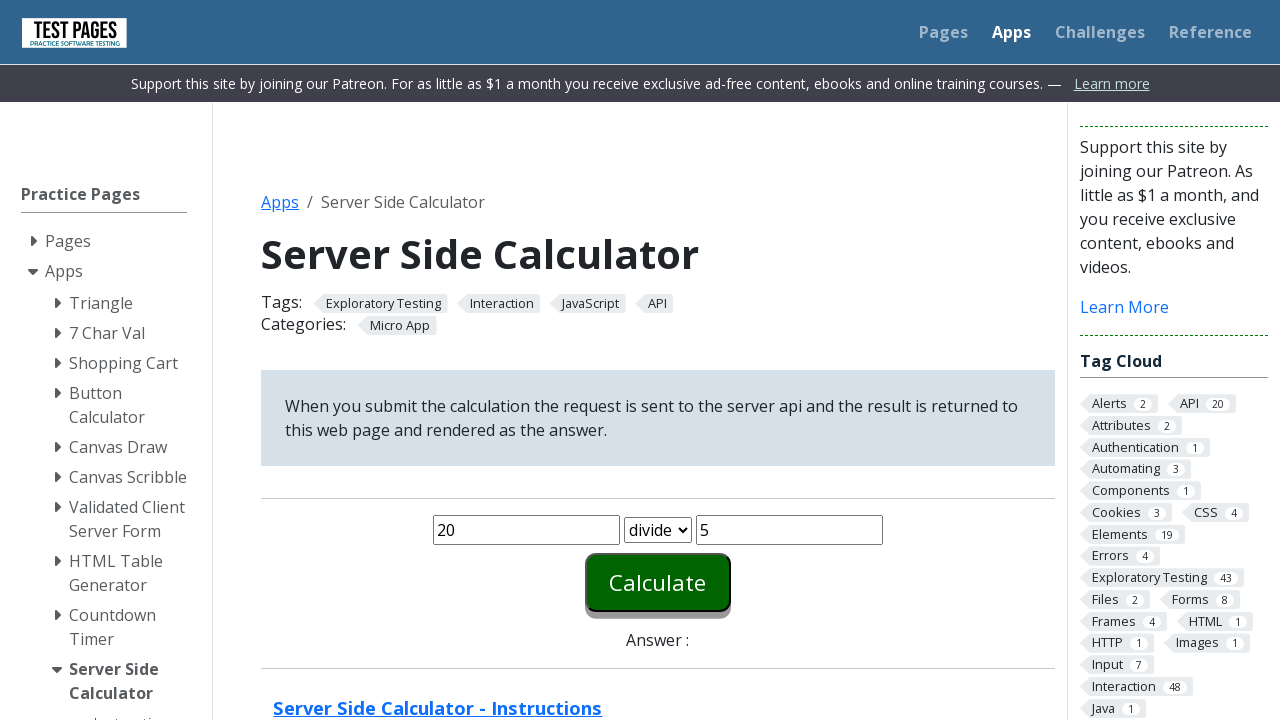

Retrieved answer: 4 for divide operation
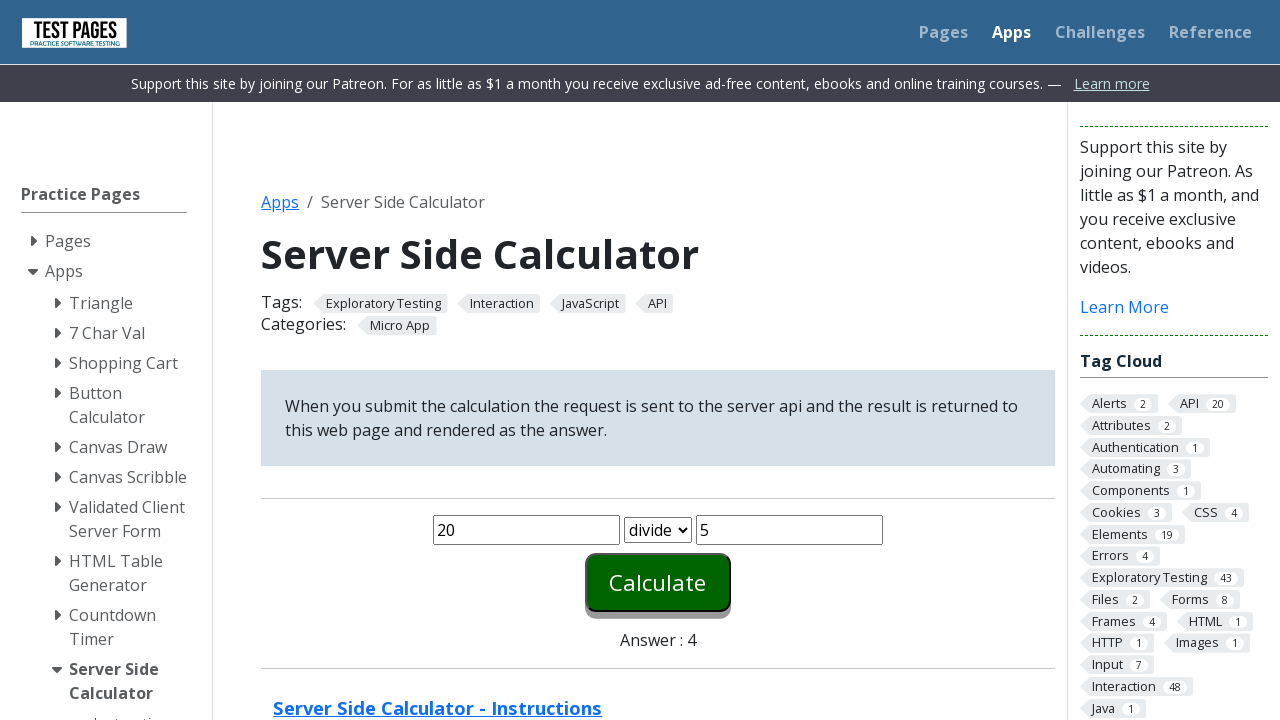

Verified result is correct: 4 == 4
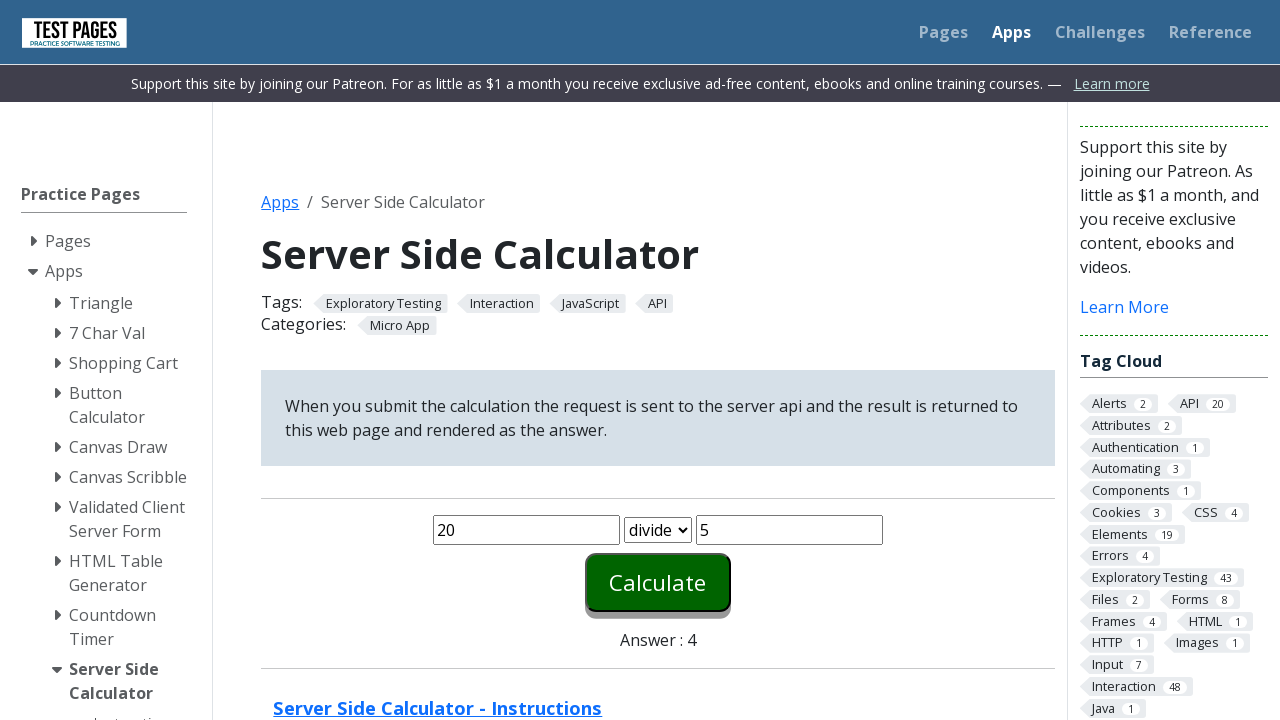

Reloaded page for next operation test
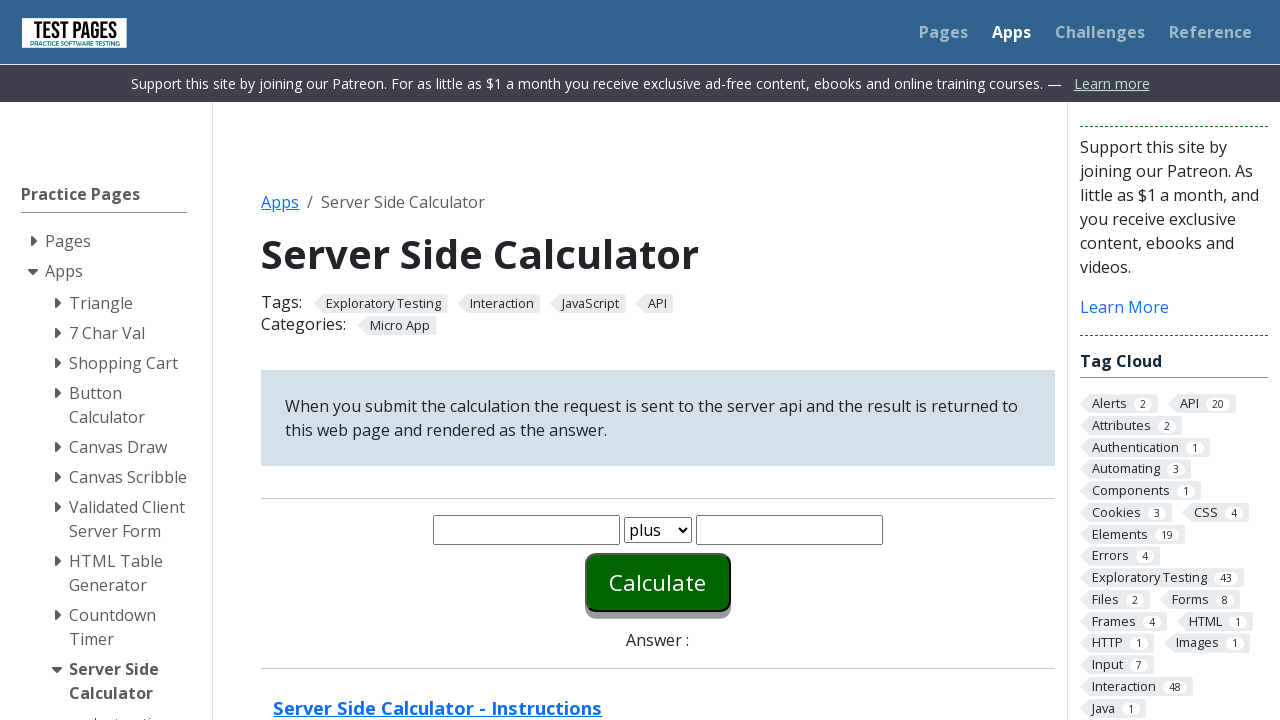

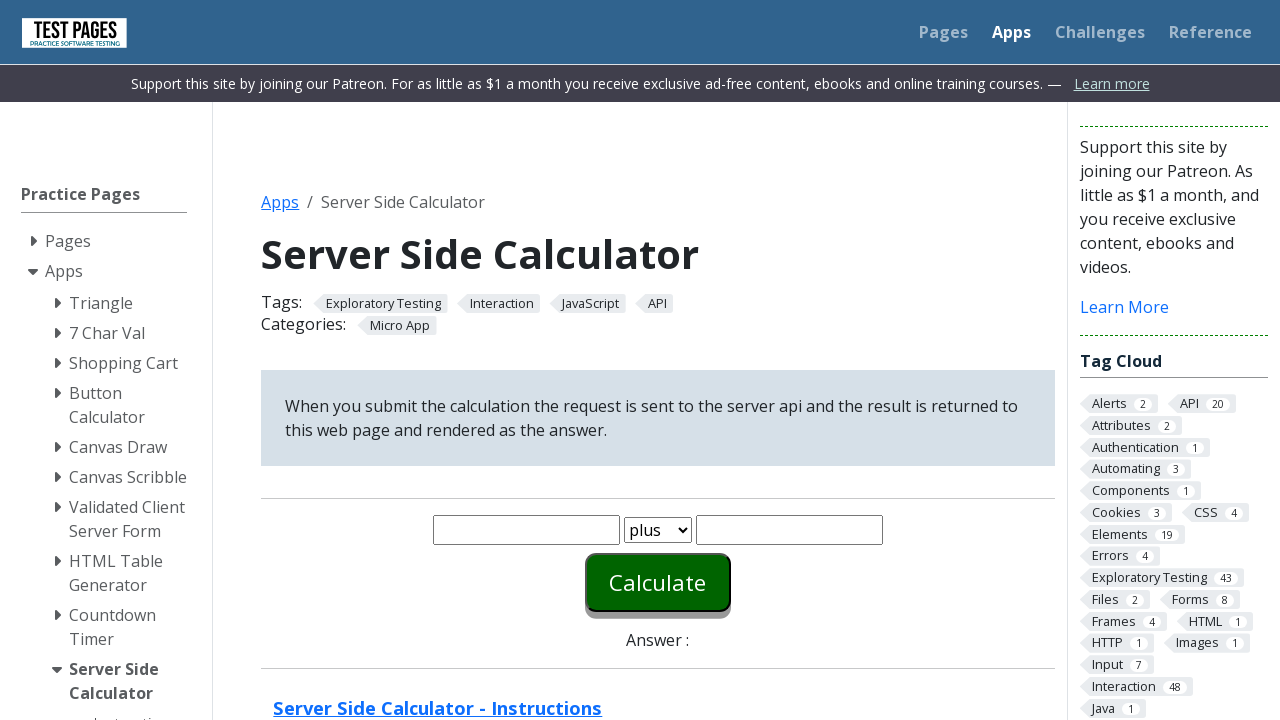